Tests various button interactions on LeafGround's button practice page including checking if buttons are enabled/disabled, getting button locations, colors, sizes, performing mouse hover actions, clicking buttons, and verifying navigation.

Starting URL: https://www.leafground.com/button.xhtml

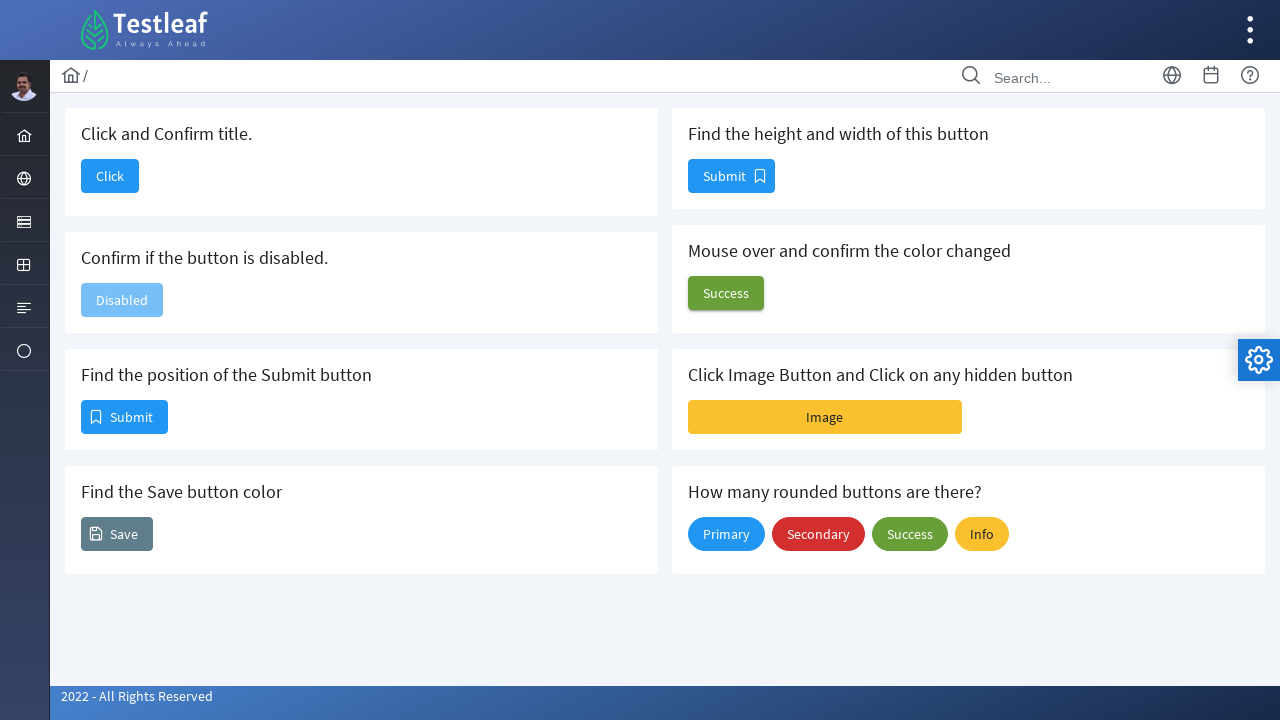

Waited 2 seconds for page to load
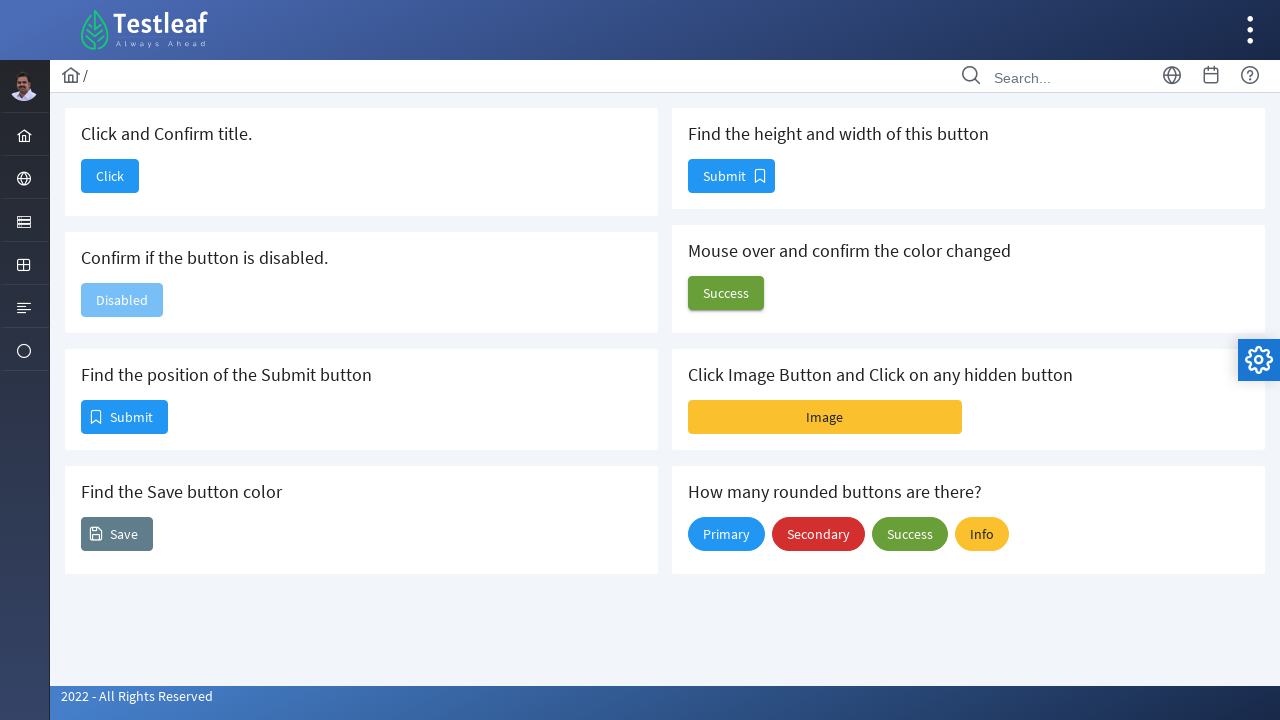

Checked if disabled button is enabled: False
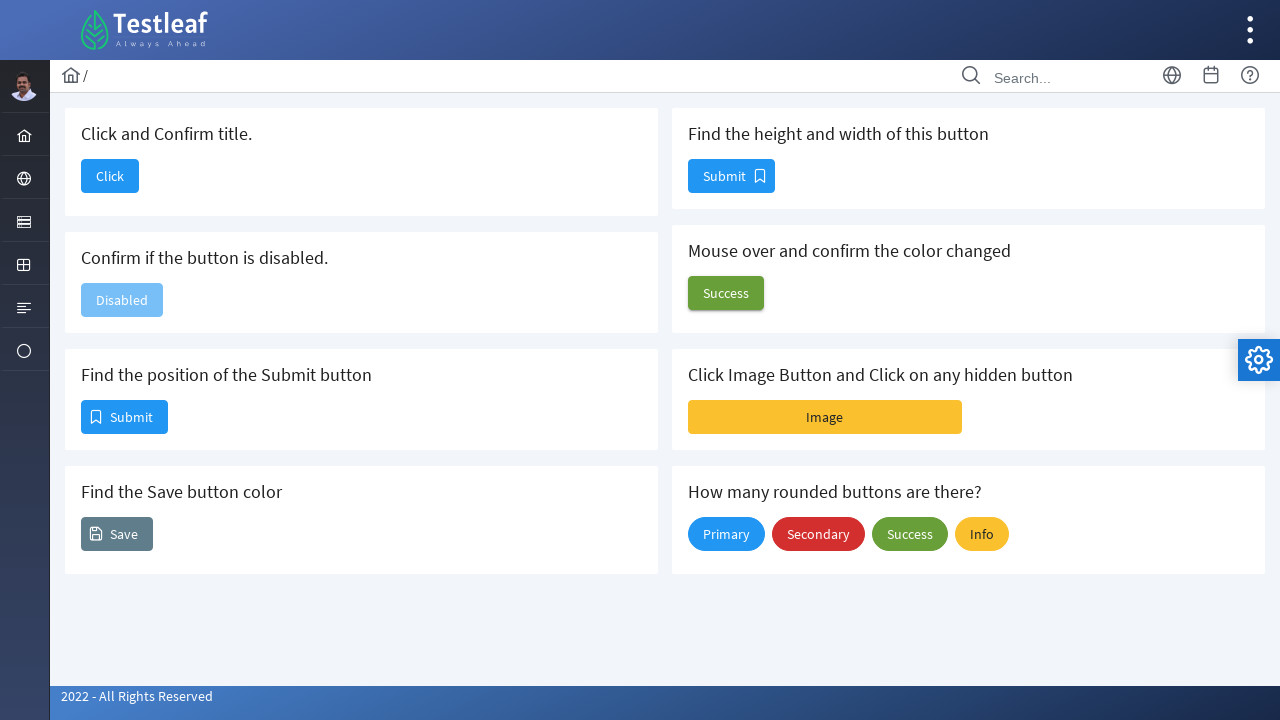

Retrieved submit button location: x=81, y=400
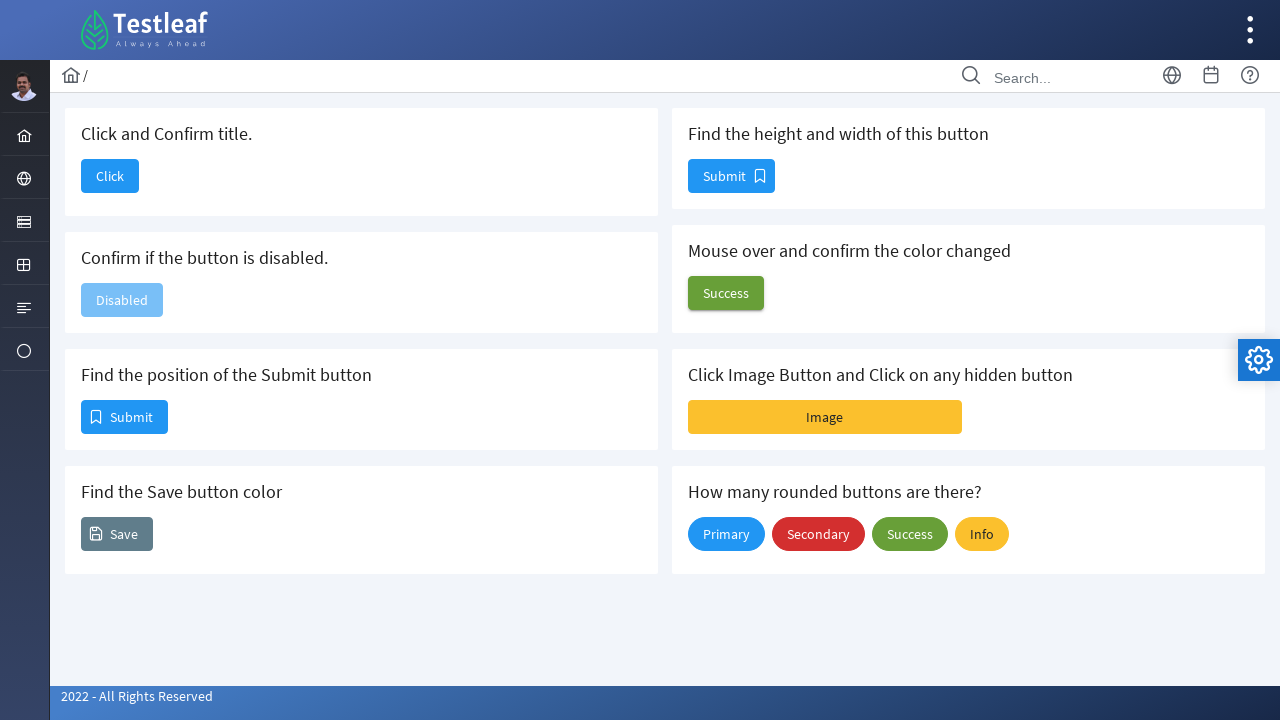

Retrieved save button background color: rgb(96, 125, 139)
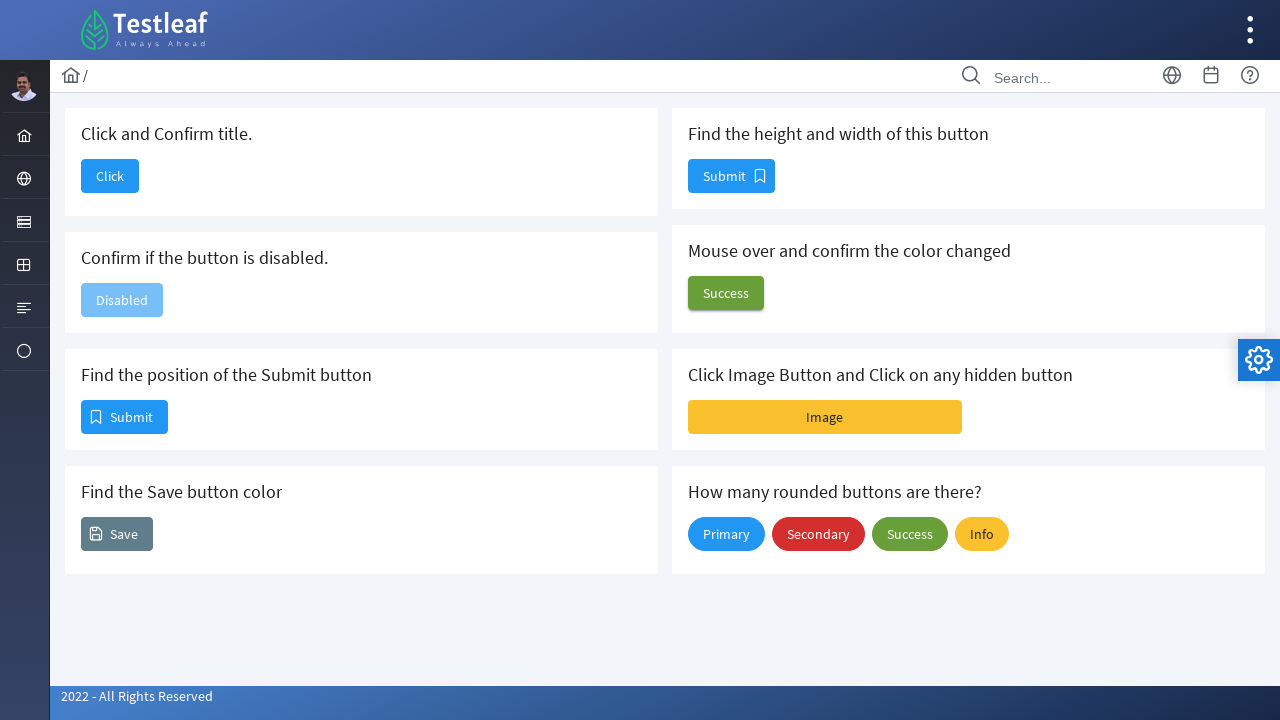

Retrieved button size: Height=34, Width=87
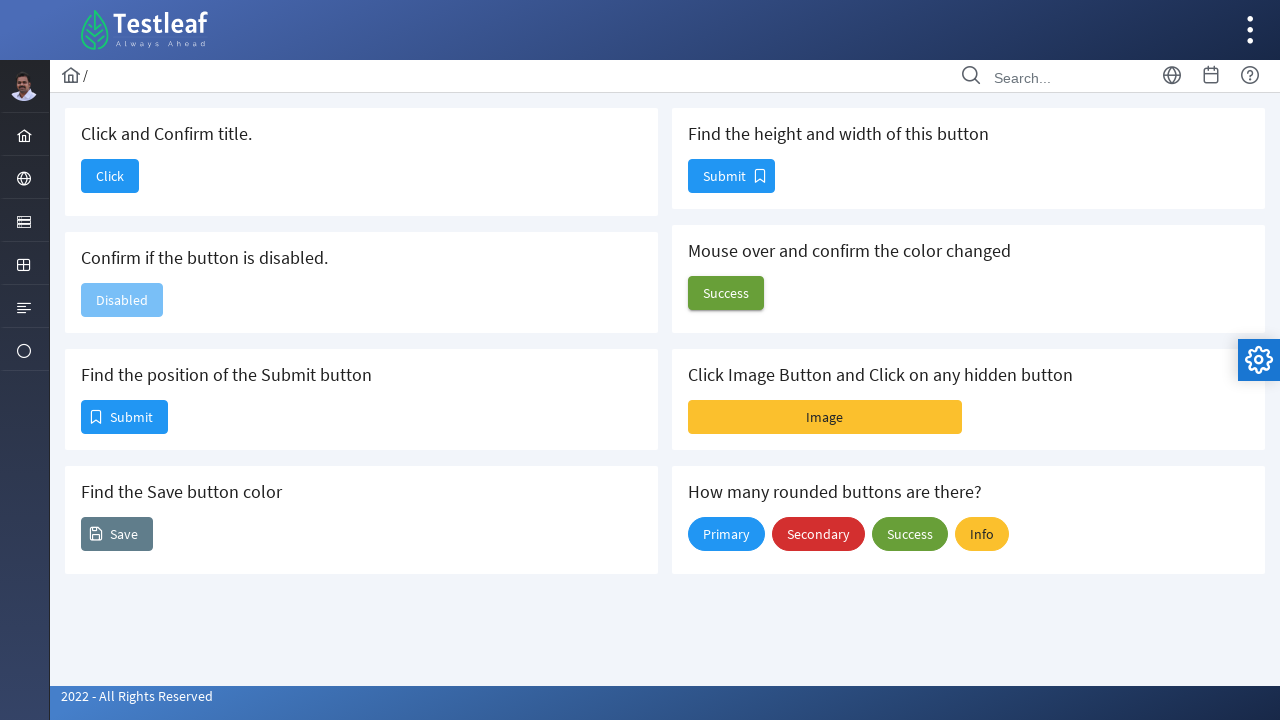

Retrieved button color before hover: rgb(104, 159, 56)
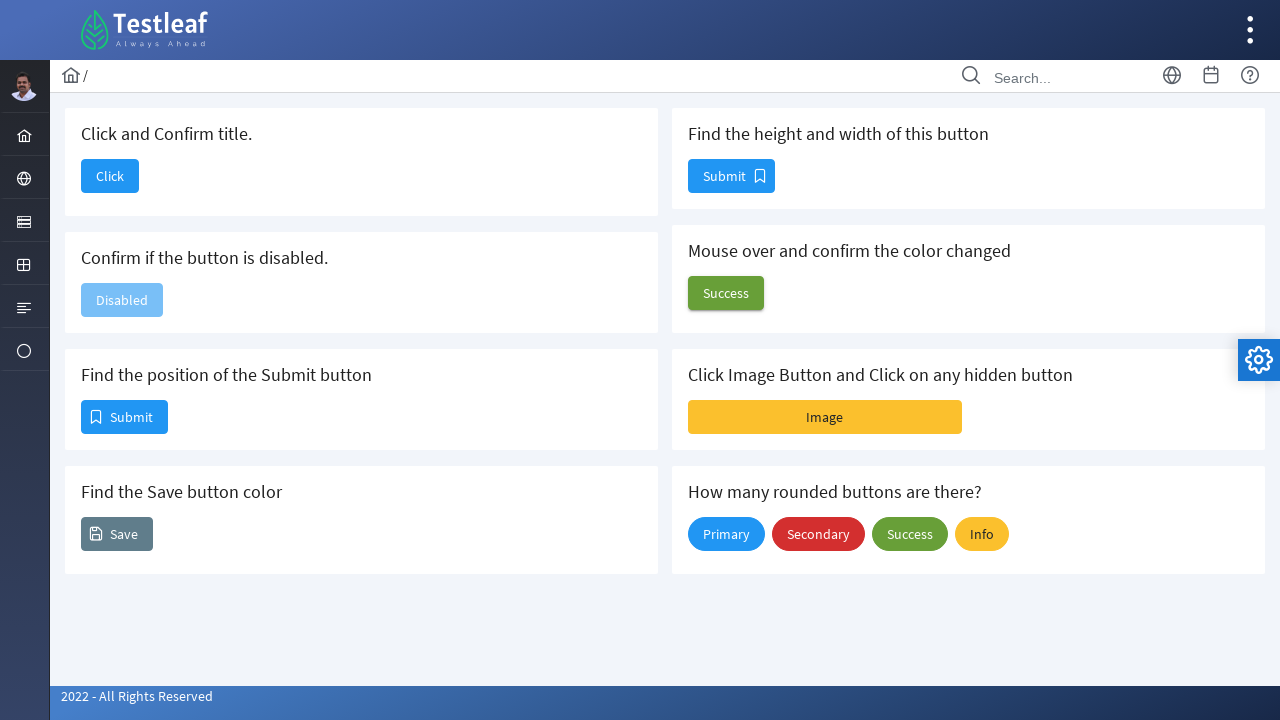

Hovered over button to trigger color change at (726, 293) on xpath=//button[@id='j_idt88:j_idt100']
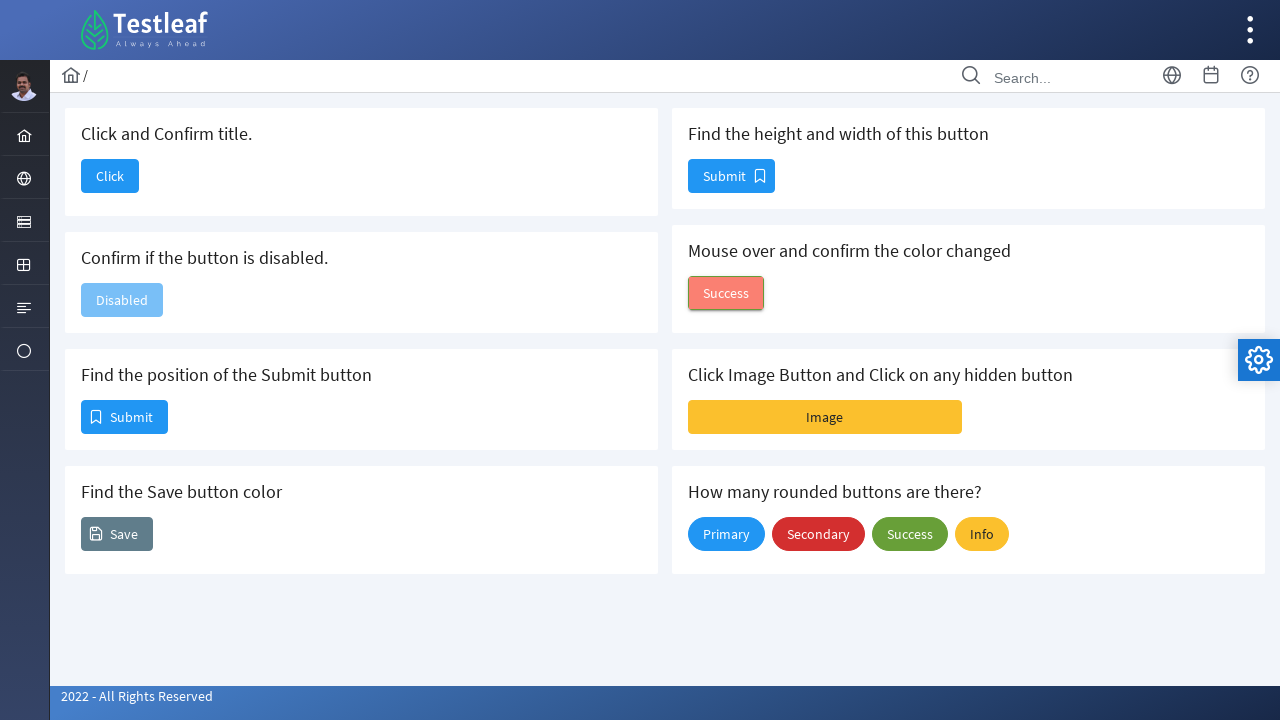

Retrieved button color after hover: rgb(94, 143, 50)
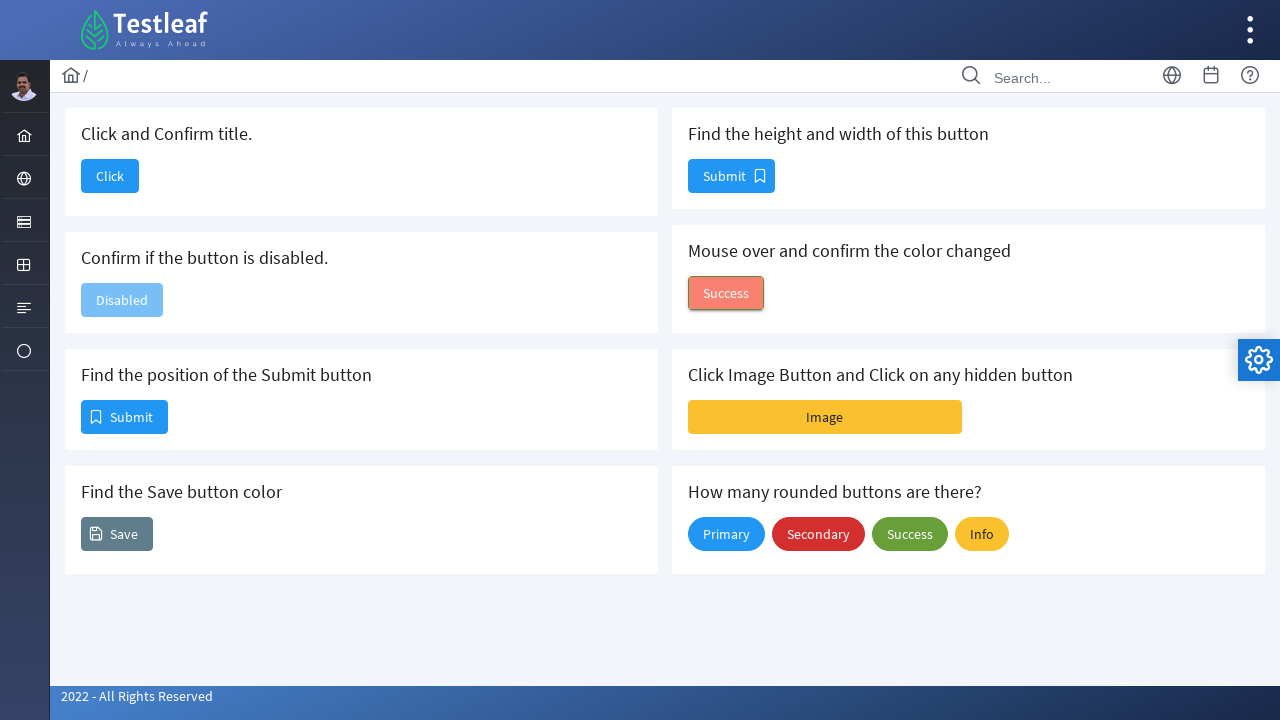

Clicked image button at (825, 417) on xpath=//button[@id='j_idt88:j_idt102:imageBtn']
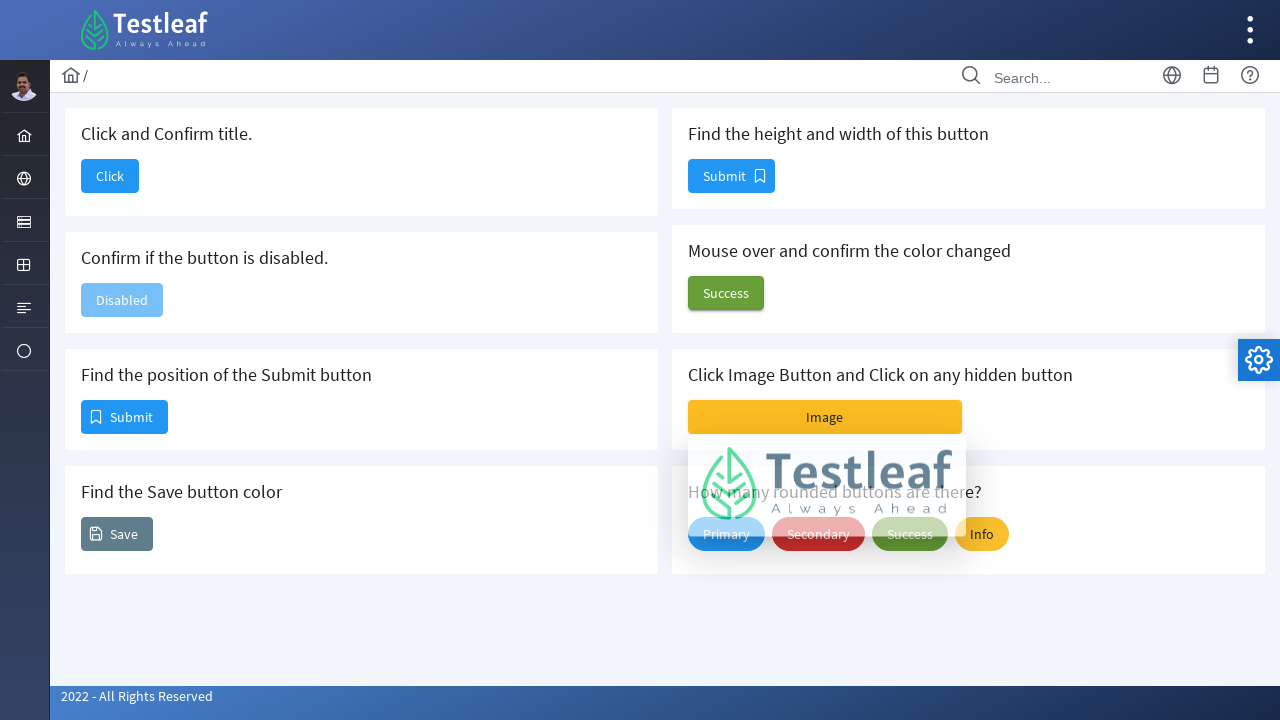

Waited 2 seconds after clicking image button
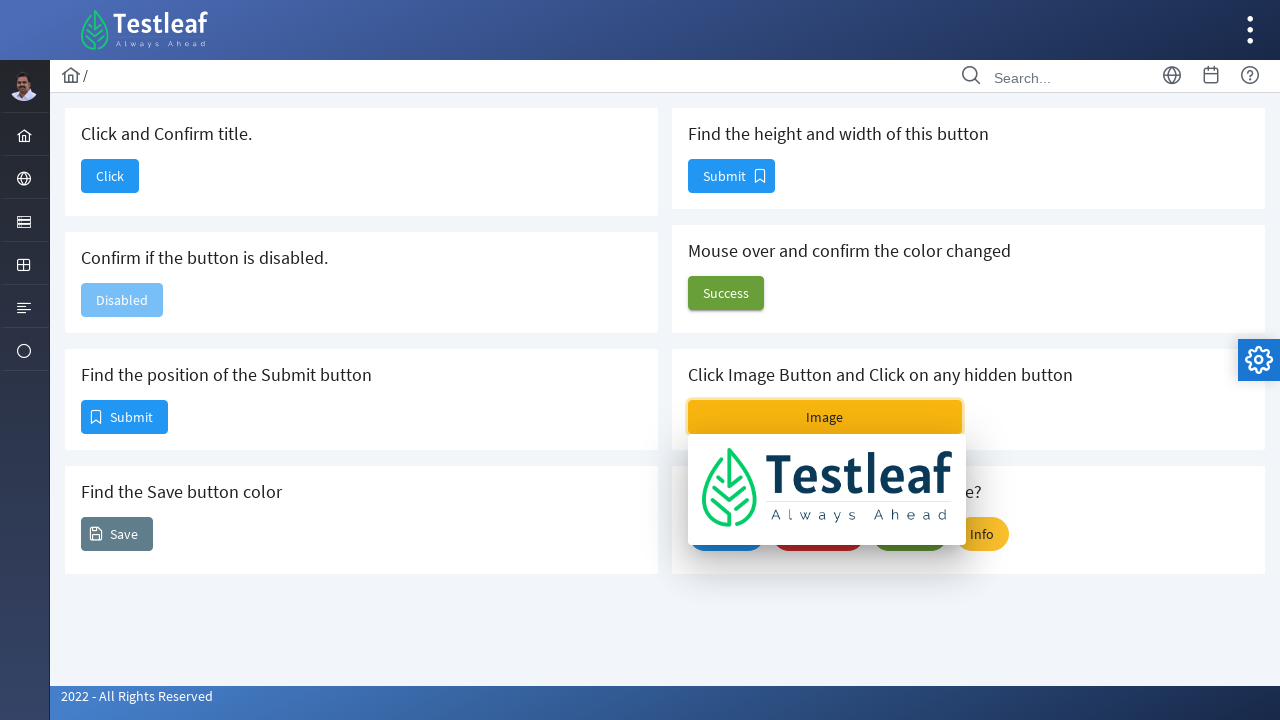

Counted rounded buttons: 4 total
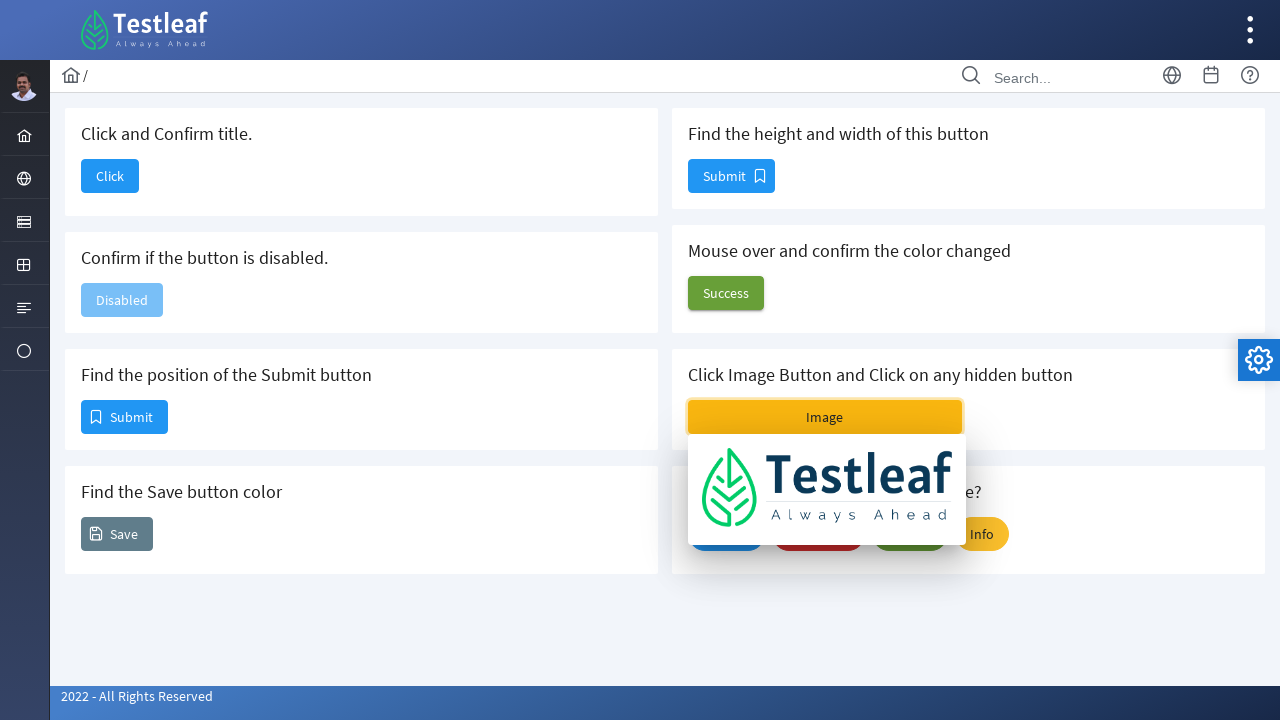

Clicked navigation button at (110, 176) on xpath=//button[@id='j_idt88:j_idt90']
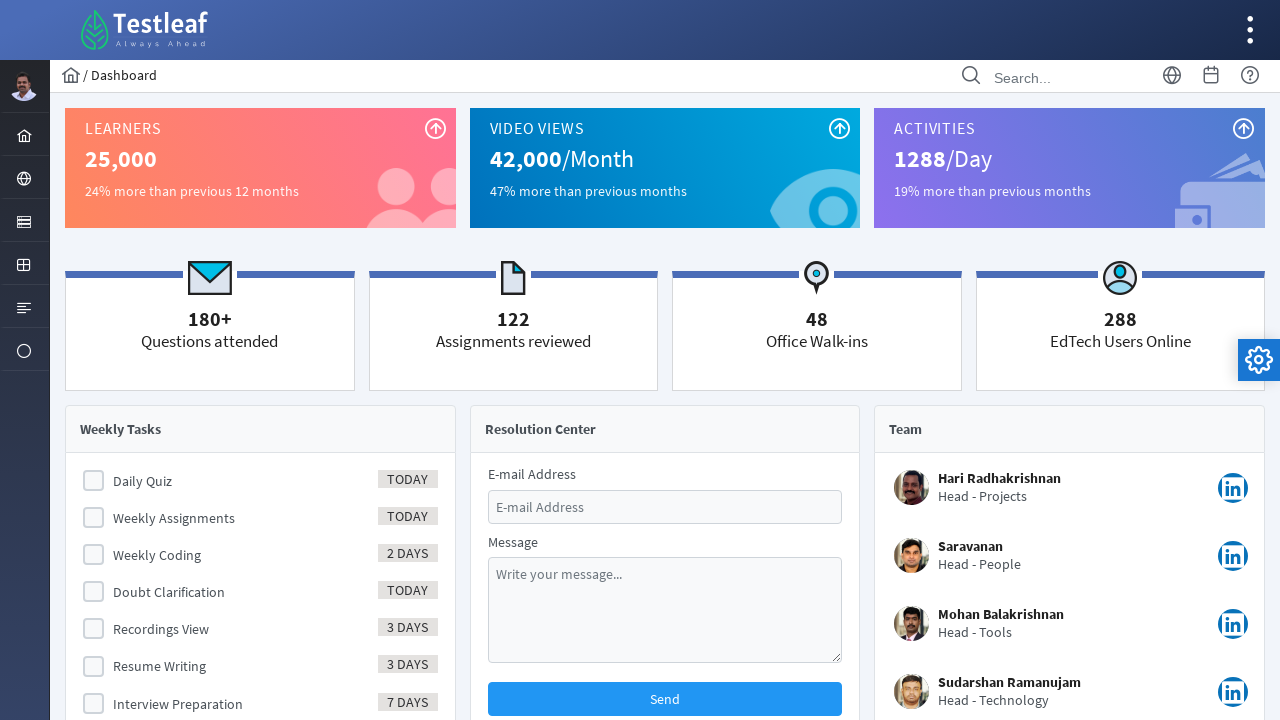

Verified page navigation, page title: Dashboard
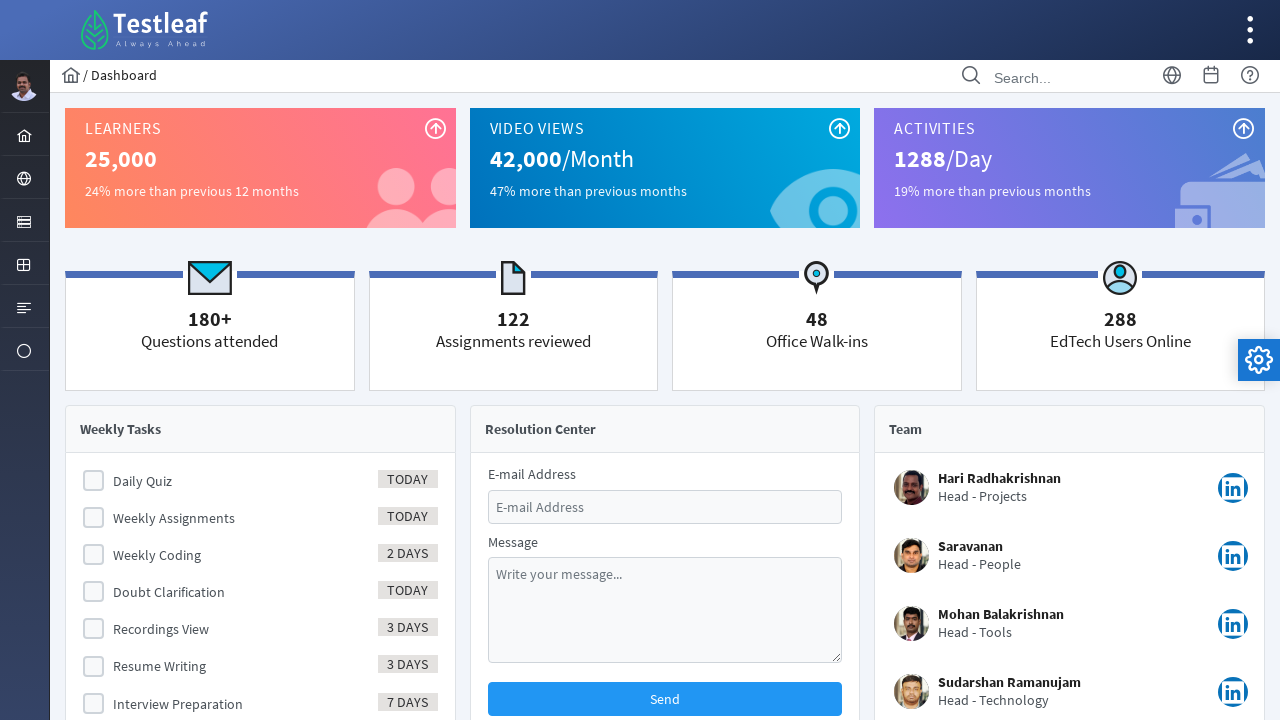

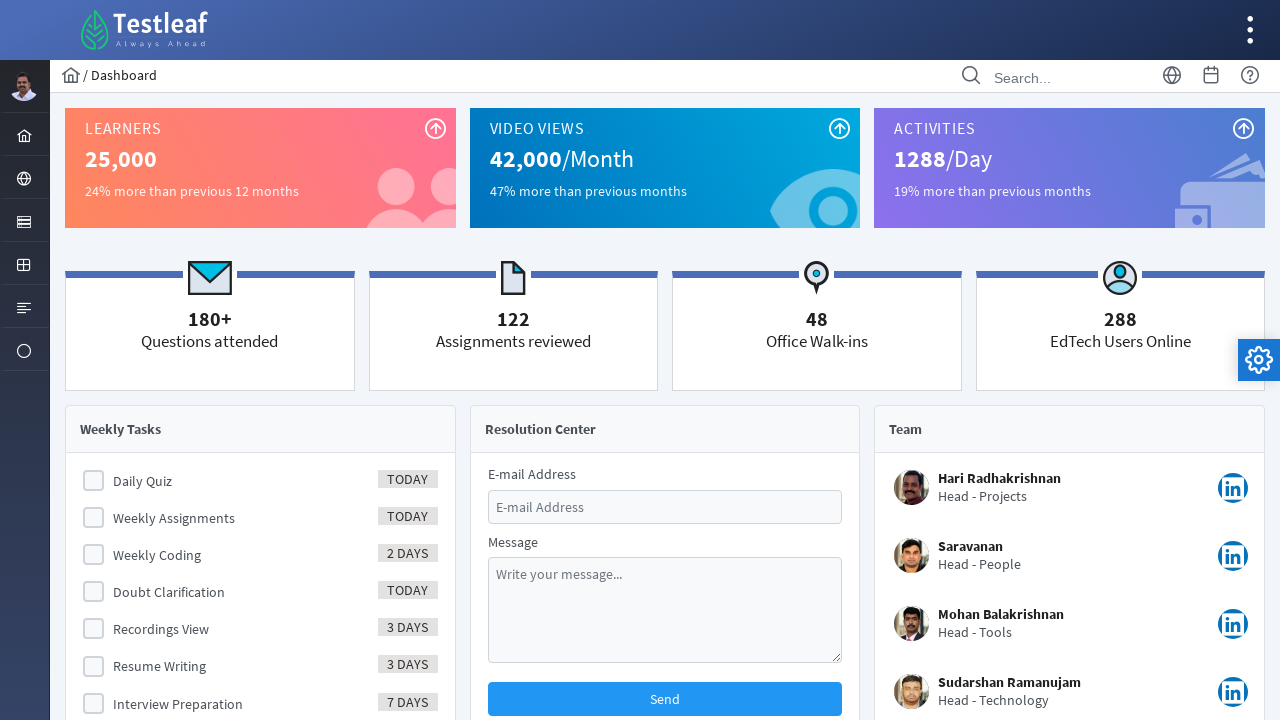